Tests that the floating menu remains visible after scrolling down, and that clicking the Contact button navigates to the correct URL anchor

Starting URL: https://the-internet.herokuapp.com/floating_menu

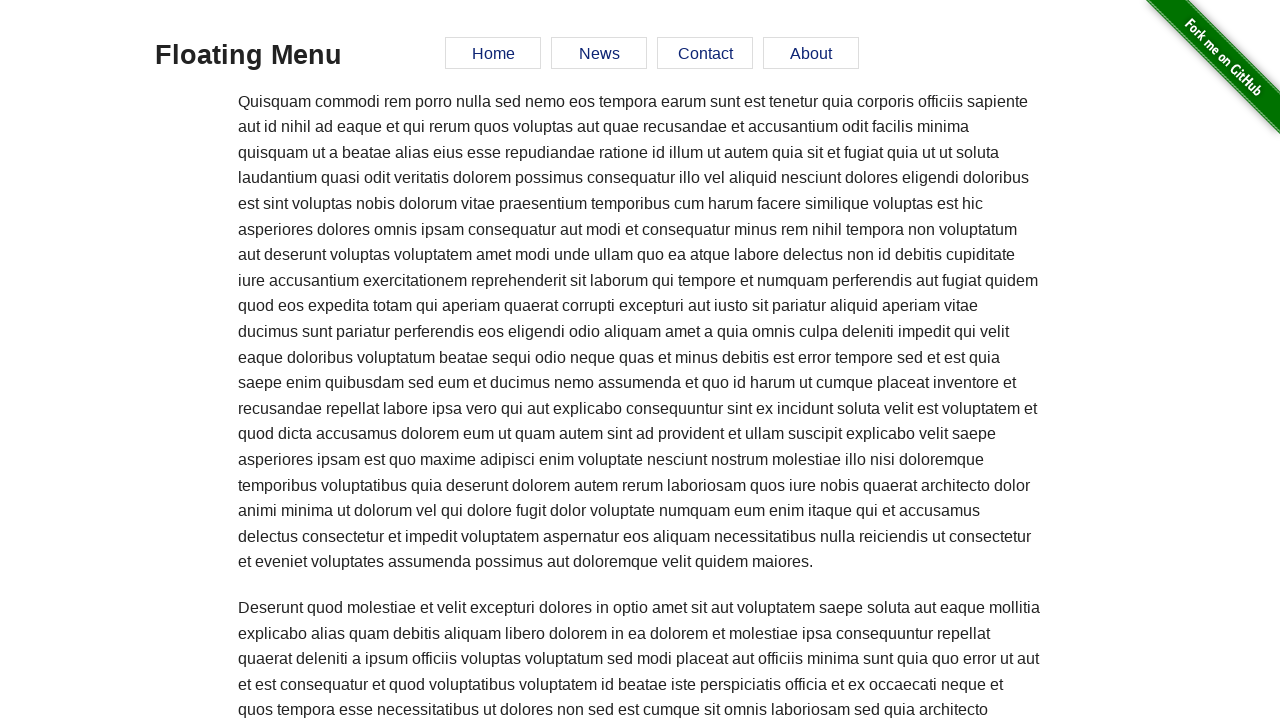

Scrolled down the page by 500 pixels
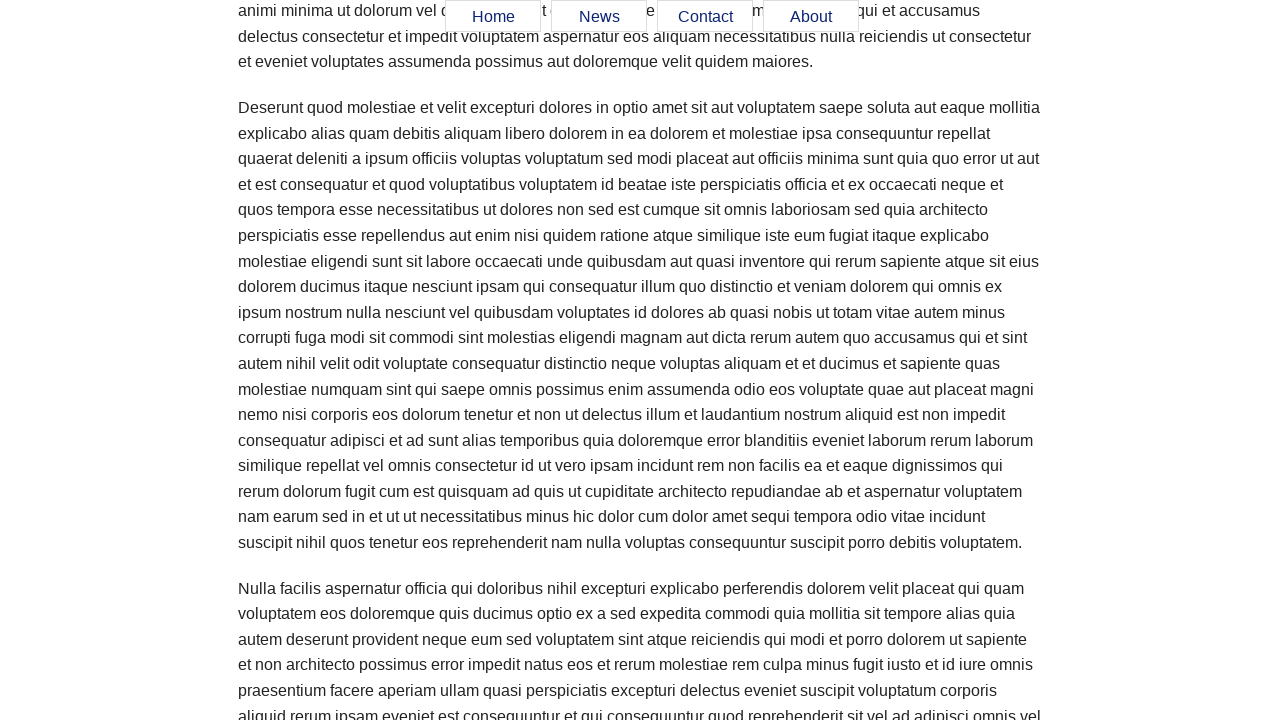

Clicked the Contact button in the floating menu at (705, 17) on #menu a[href='#contact']
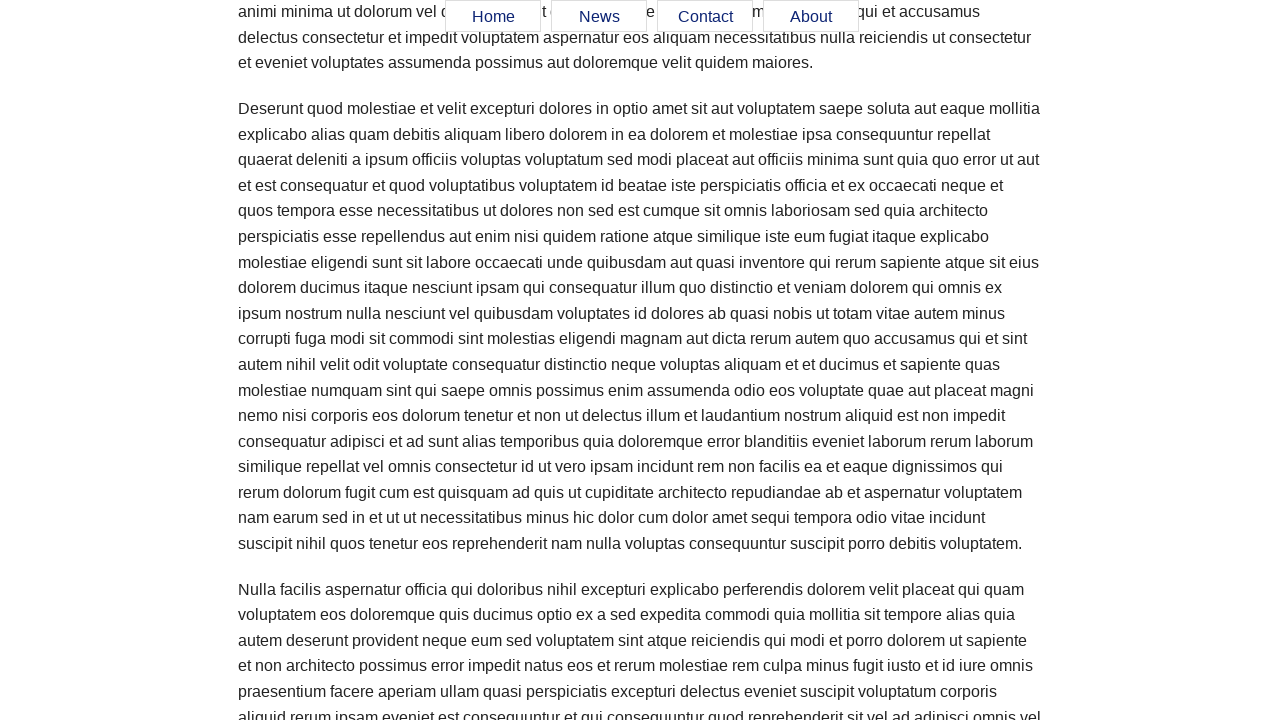

Verified page navigated to #contact anchor URL
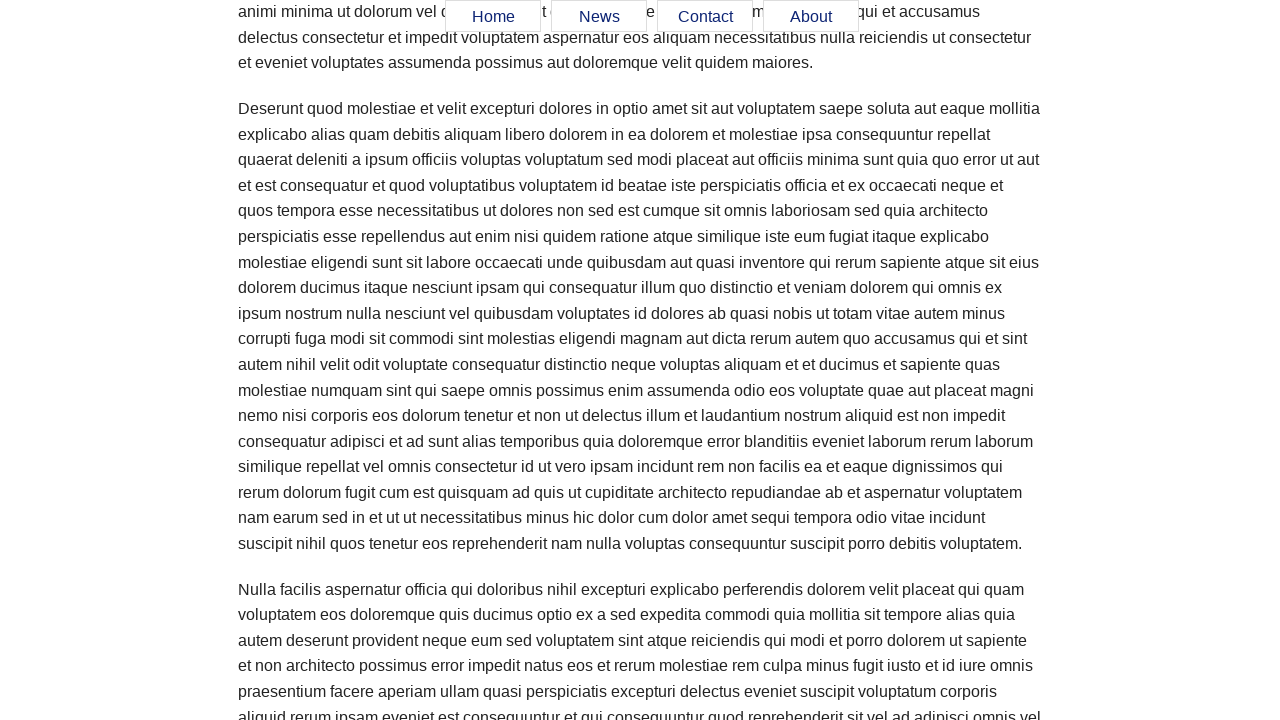

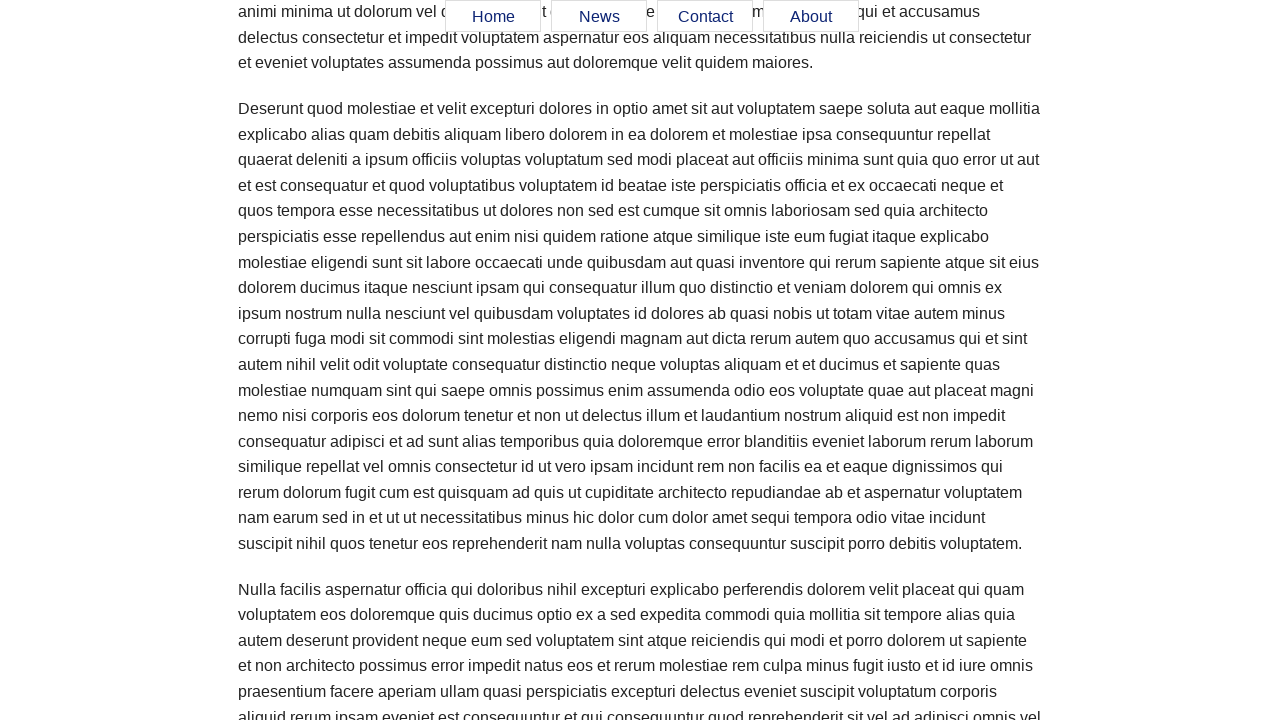